Tests purchasing a single item by navigating to the Phones category, selecting a phone, adding it to cart, and completing the purchase process.

Starting URL: https://www.demoblaze.com/

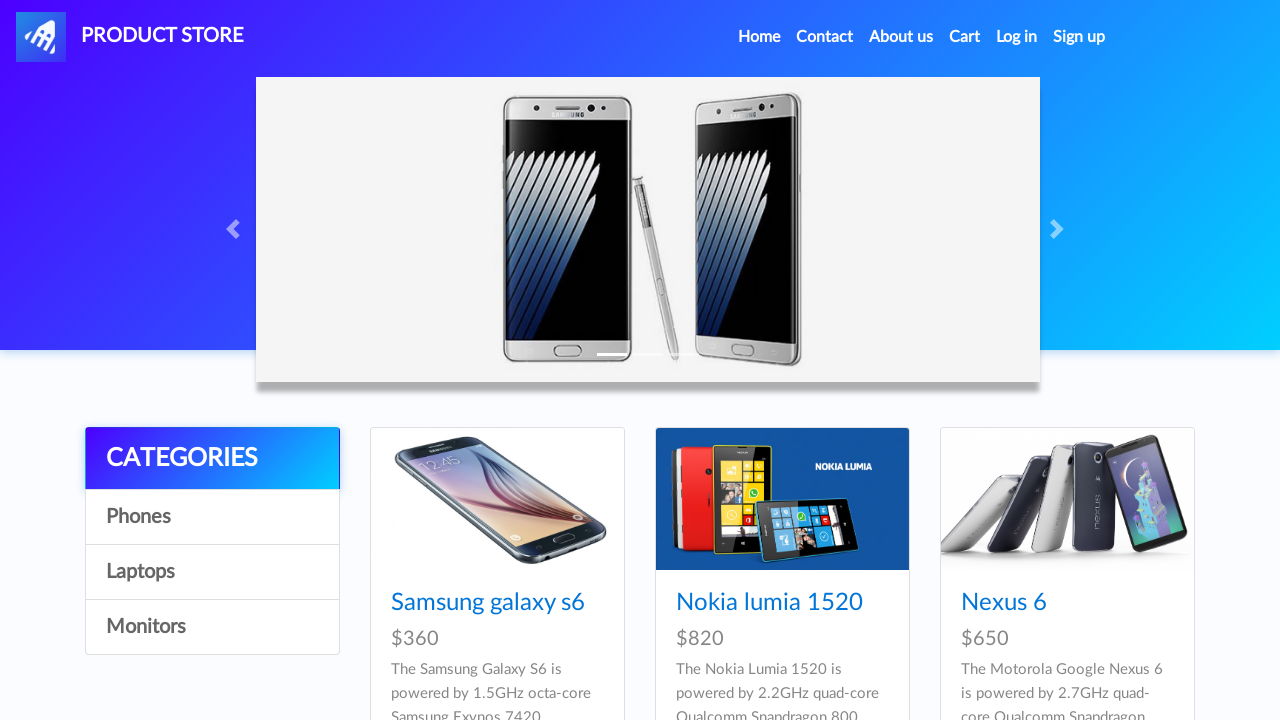

Clicked on Phones category at (212, 517) on #itemc
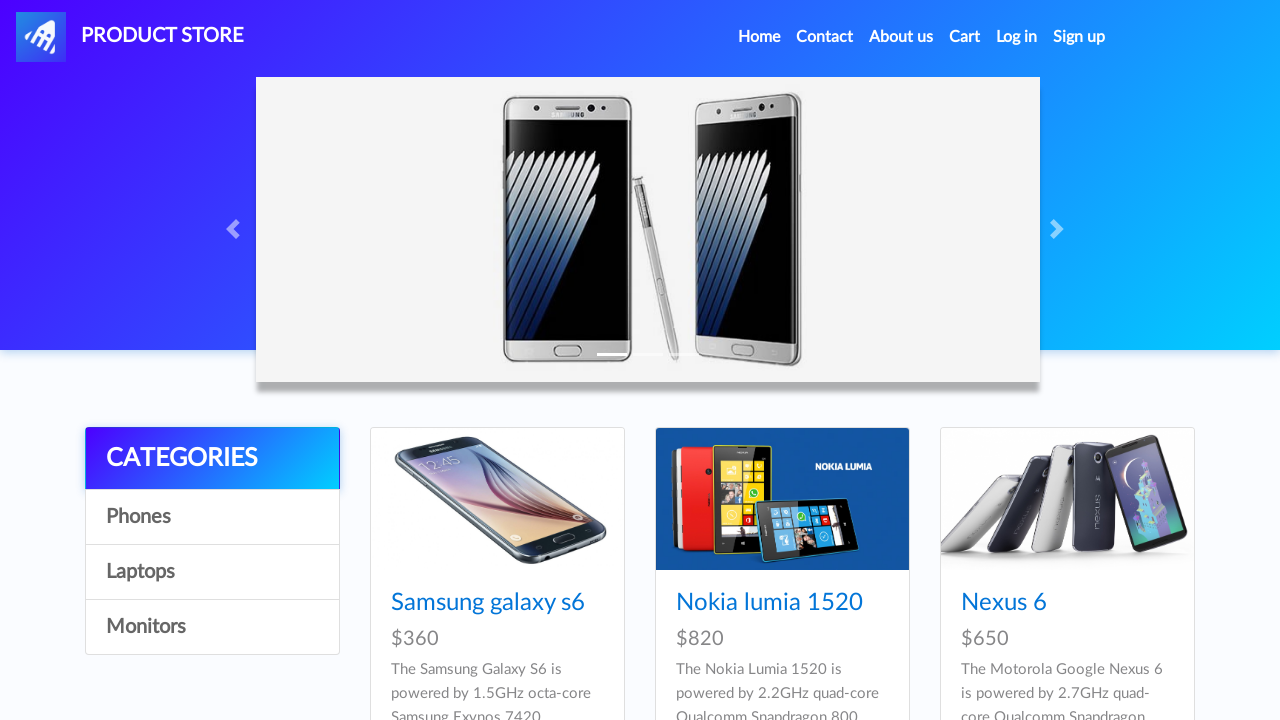

Clicked on the first phone in the list at (488, 603) on #tbodyid > div:nth-child(1) > div > div > h4 > a
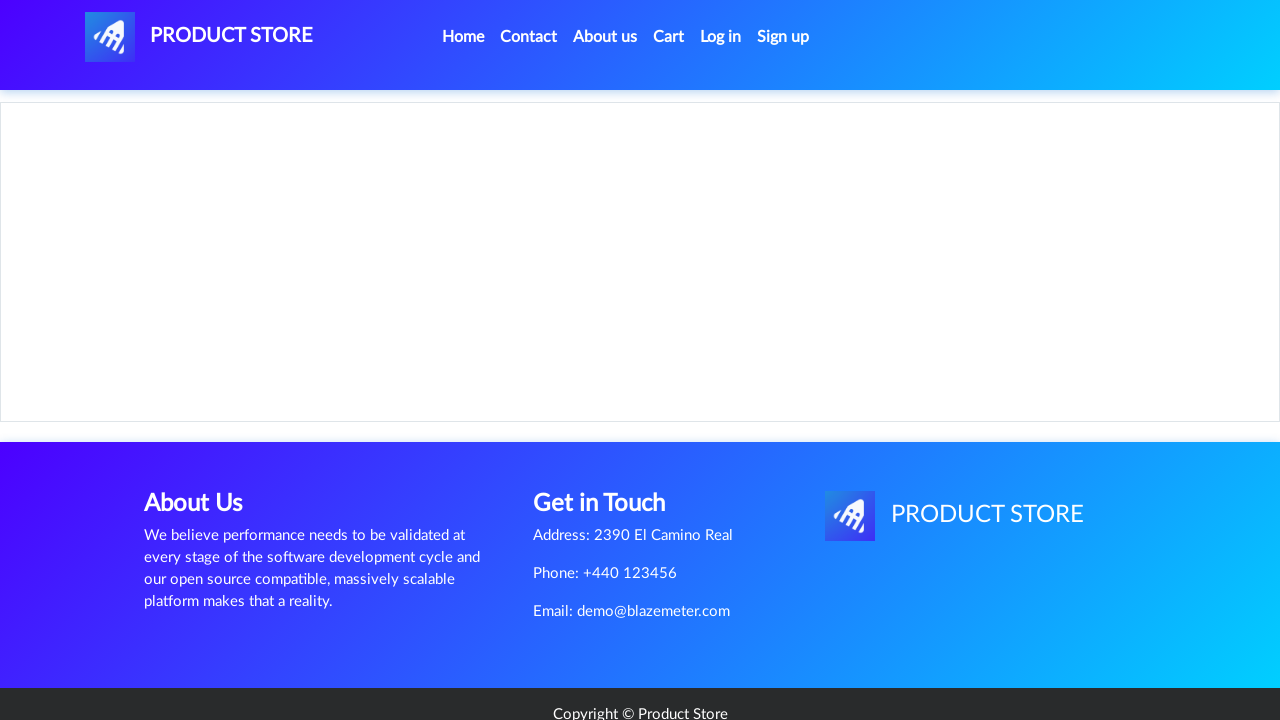

Product page loaded and Add to cart button is visible
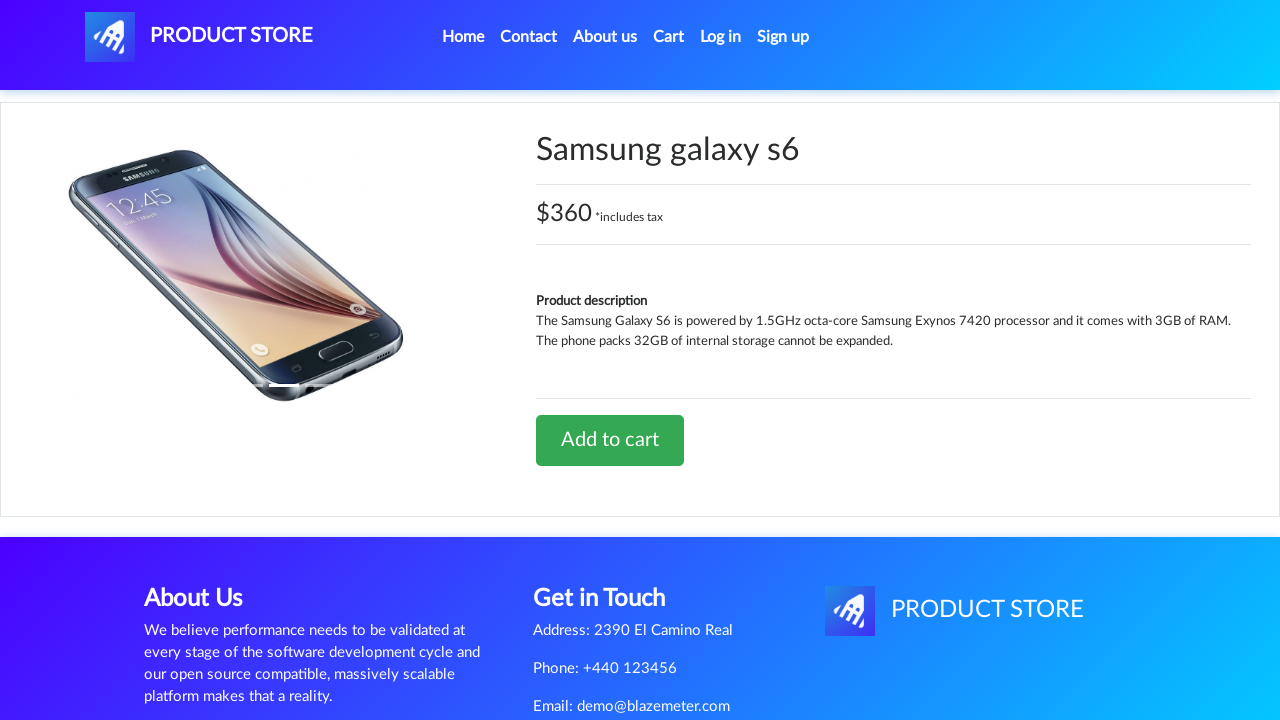

Clicked Add to cart button at (610, 440) on #tbodyid > div.row > div > a
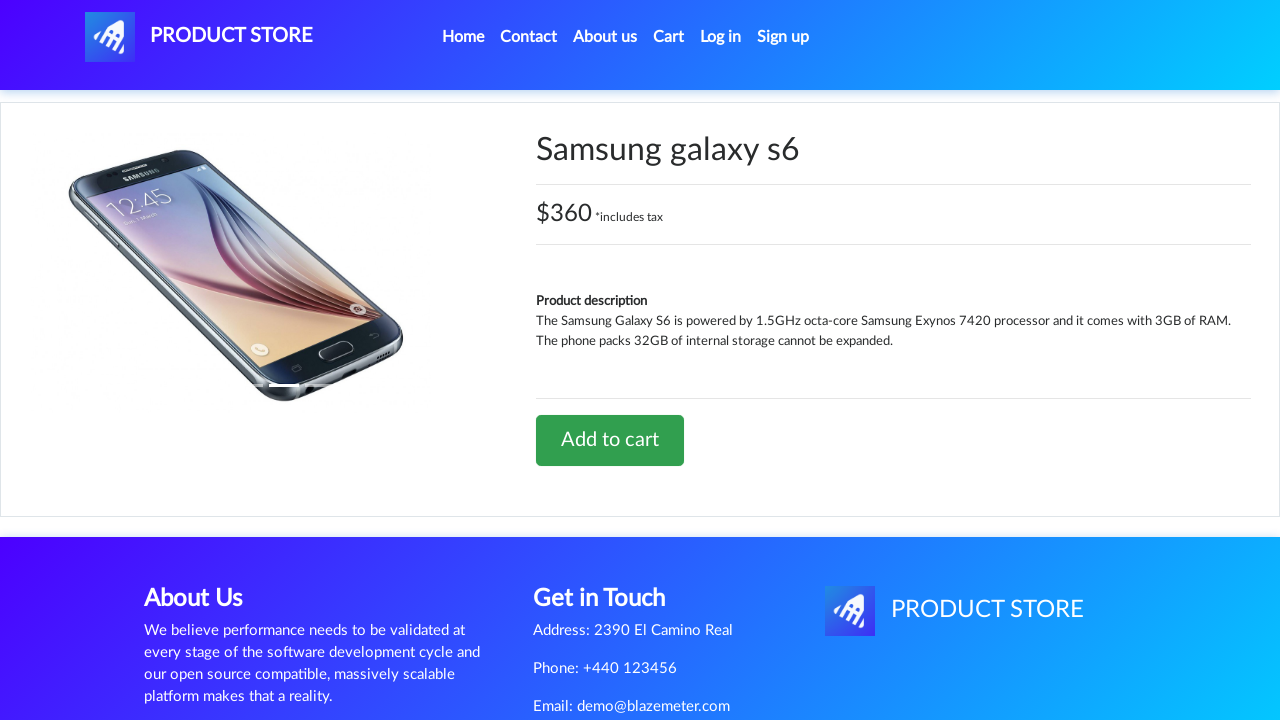

Waited 3 seconds for item to be added to cart
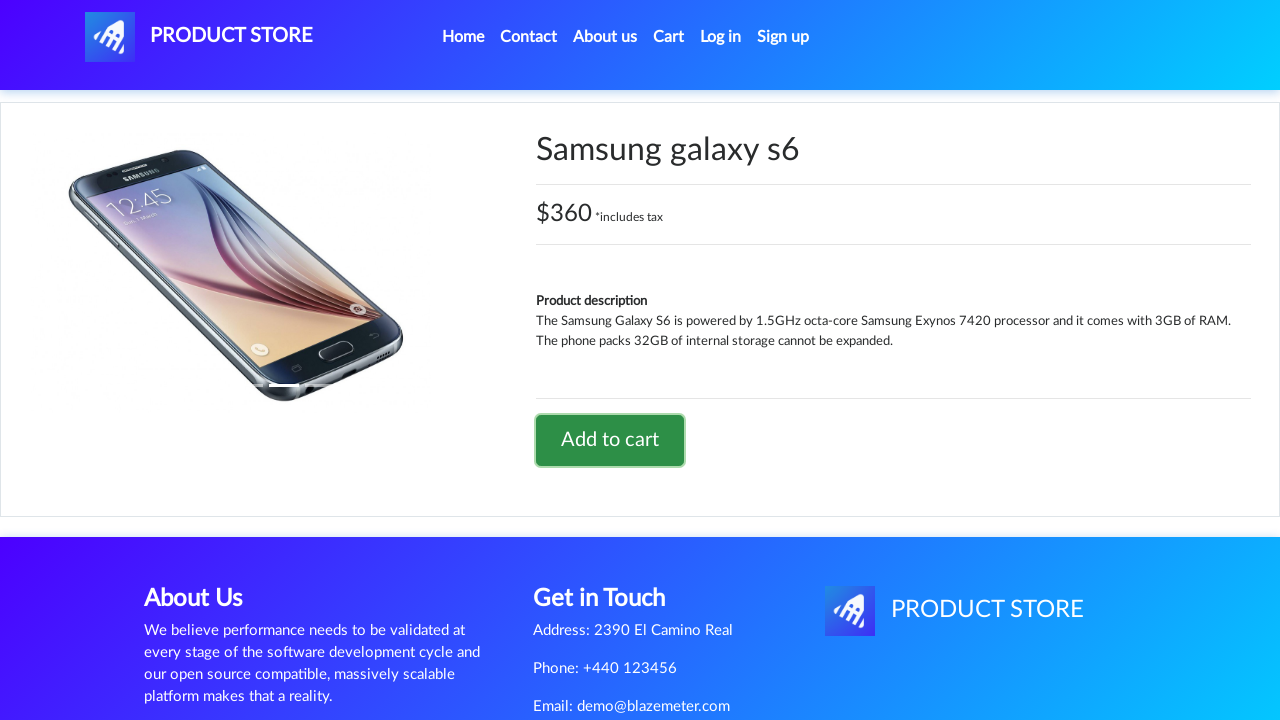

Clicked on Cart link to navigate to cart page at (669, 37) on a[href='cart.html']
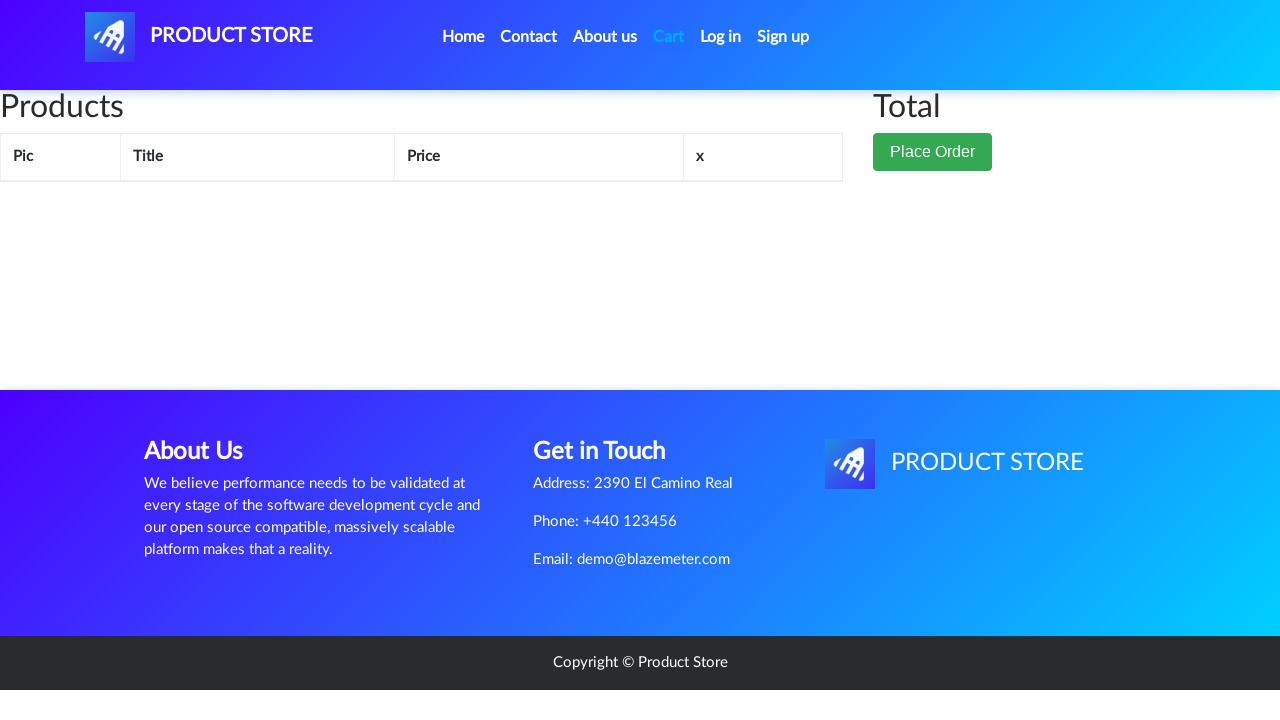

Cart page loaded and Place Order button is visible
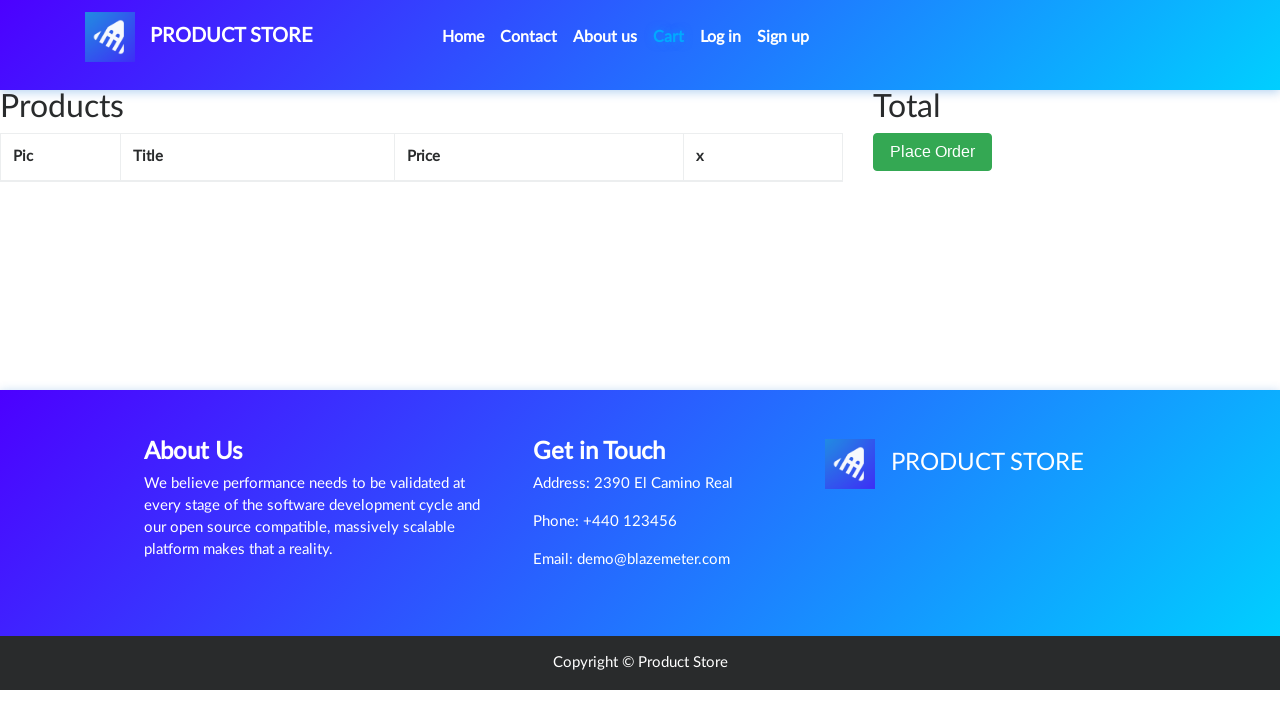

Clicked Place Order button at (933, 191) on button.btn.btn-success:has-text('Place Order')
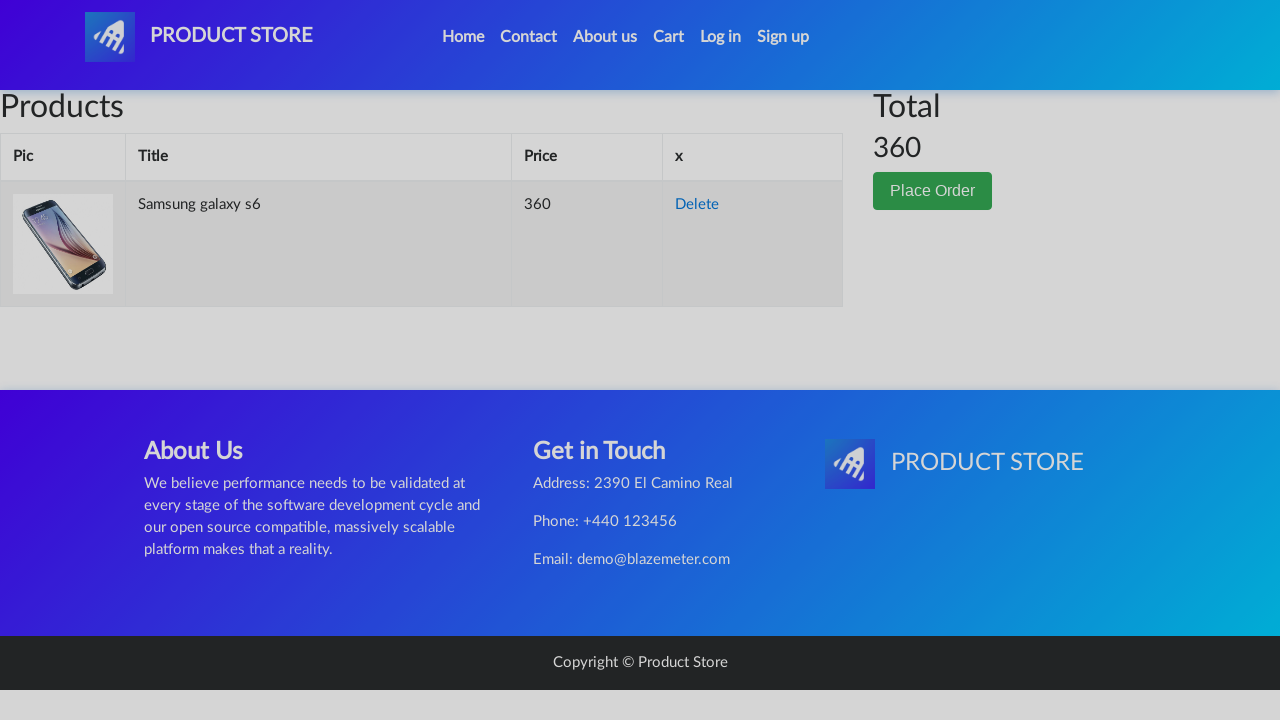

Purchase modal loaded and Purchase button is visible
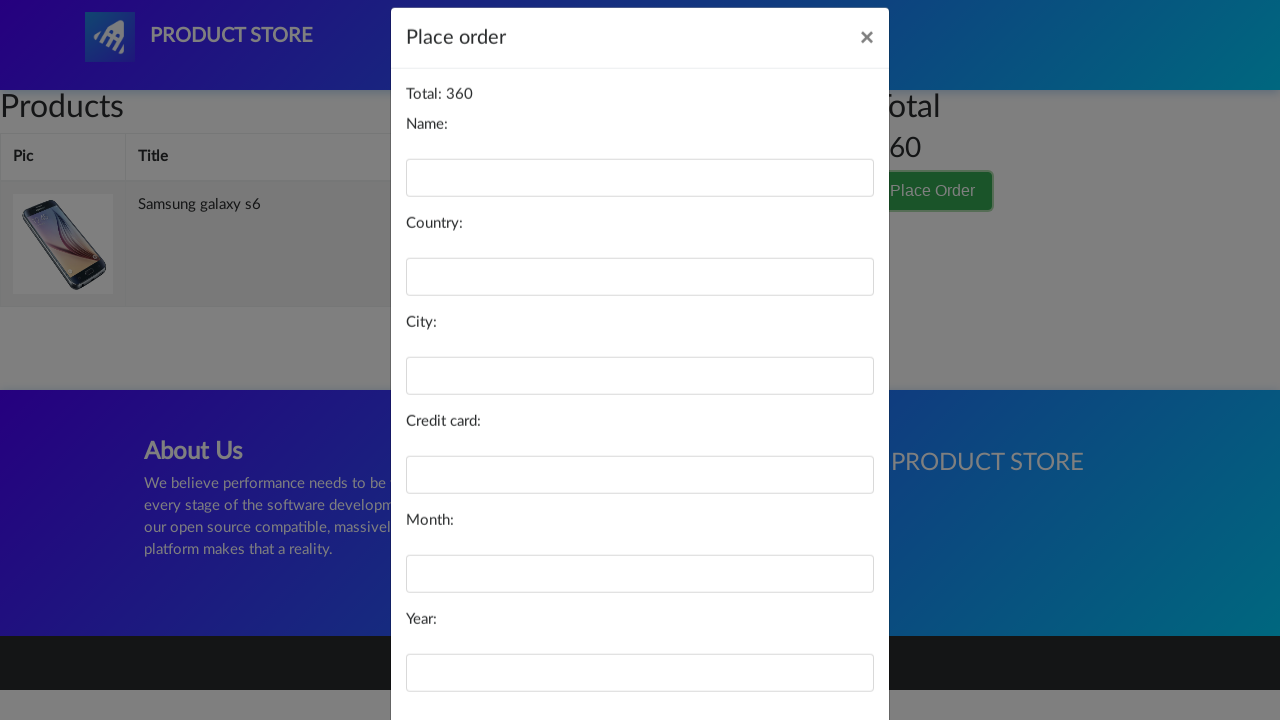

Clicked Purchase button to complete the purchase at (823, 655) on button:has-text('Purchase')
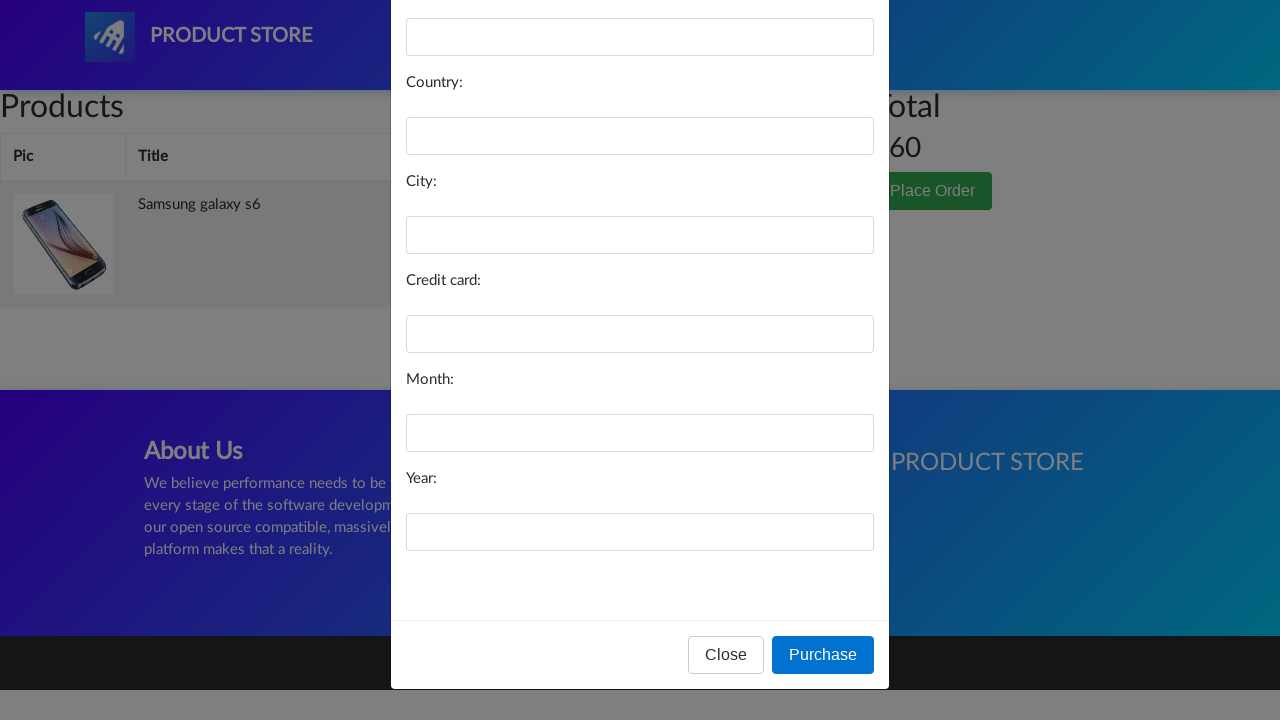

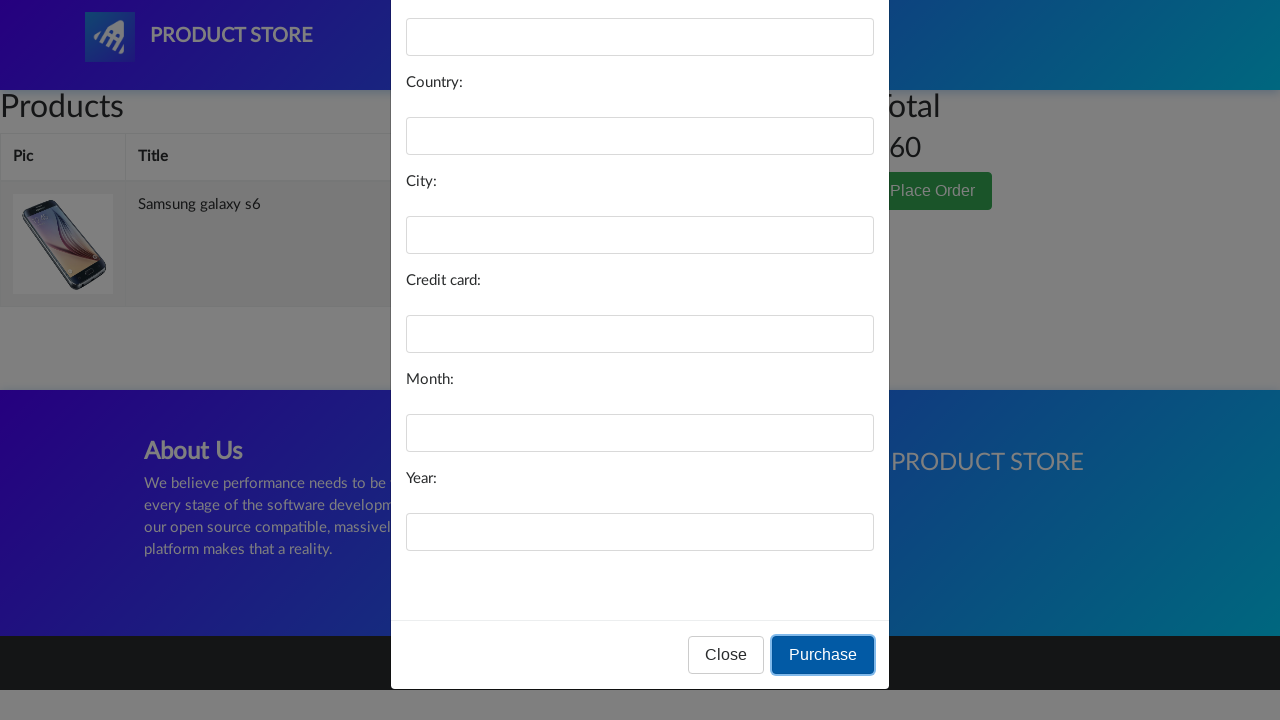